Tests JavaScript alert handling by clicking a button that triggers an alert popup and then accepting/dismissing it

Starting URL: https://the-internet.herokuapp.com/javascript_alerts

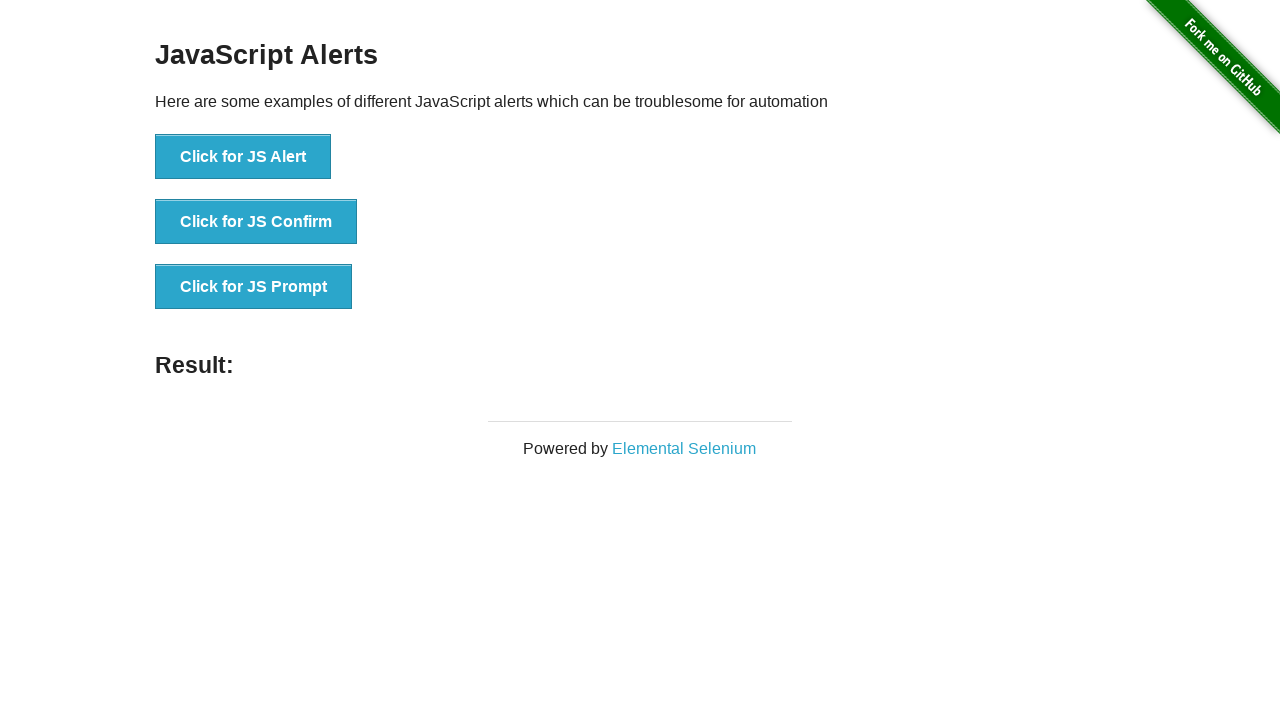

Set up dialog handler to accept JavaScript alerts
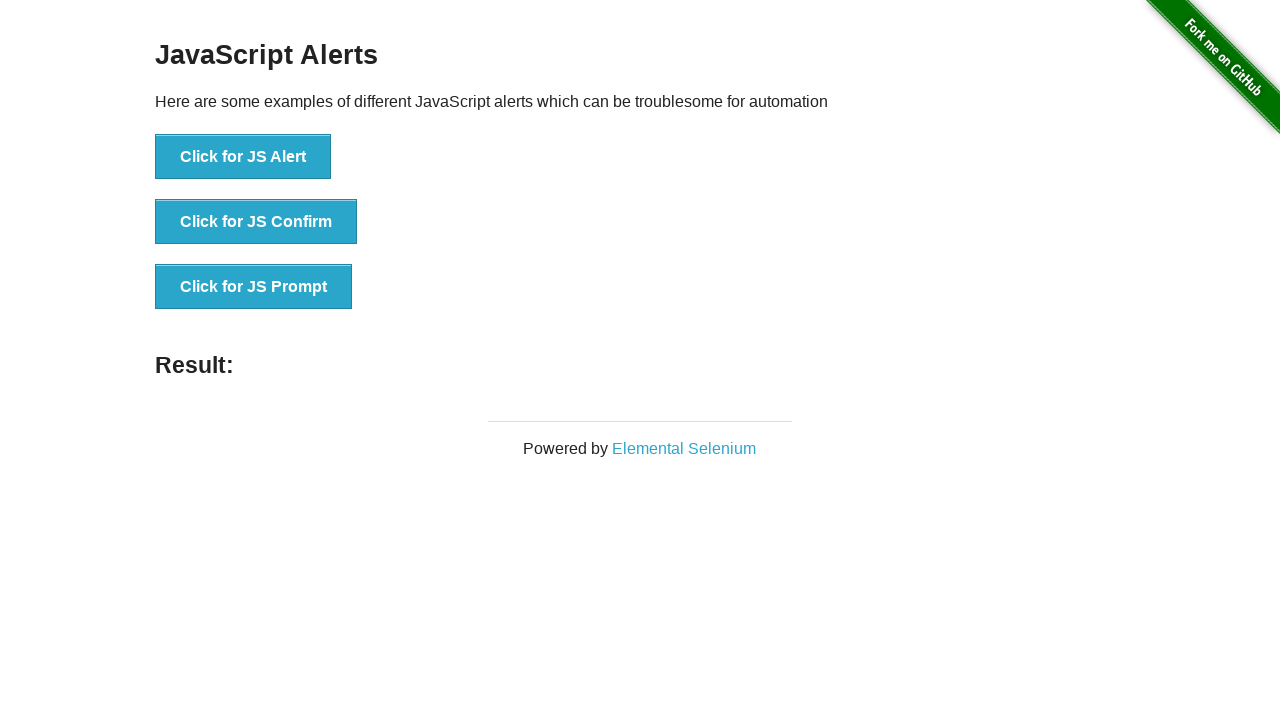

Clicked button to trigger JavaScript alert at (243, 157) on button:text('Click for JS Alert')
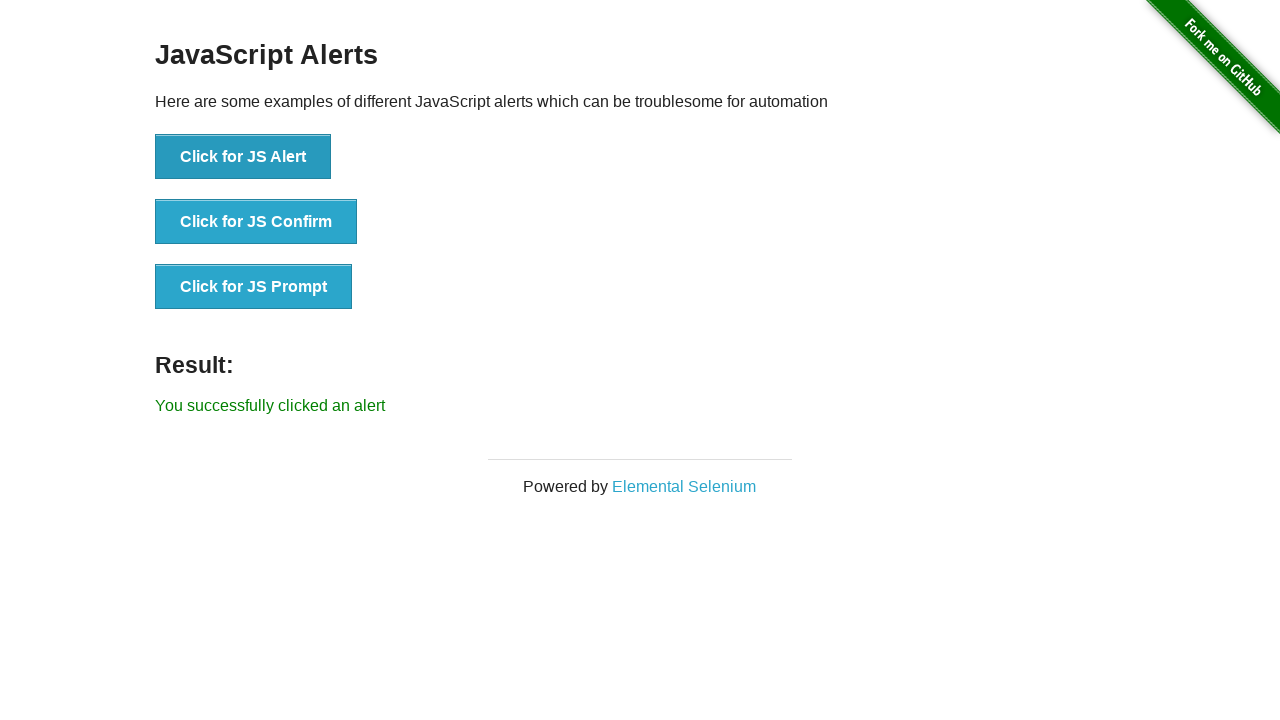

Alert was accepted and success message appeared
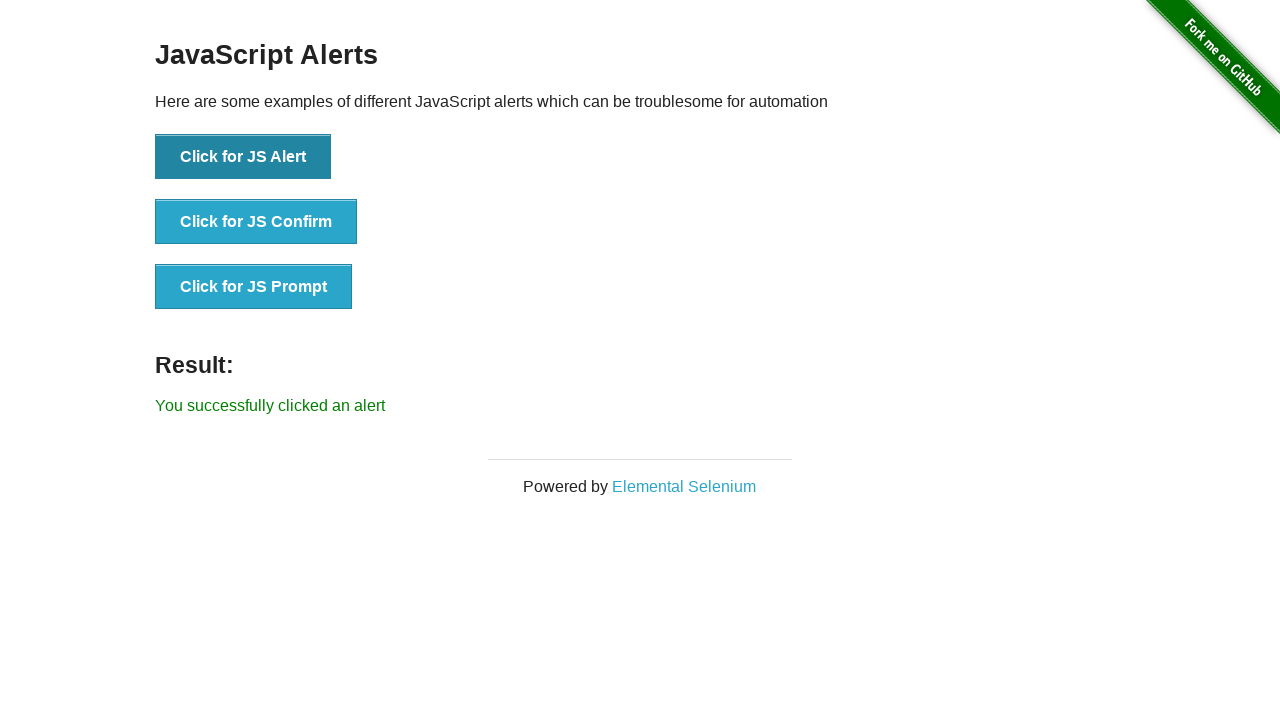

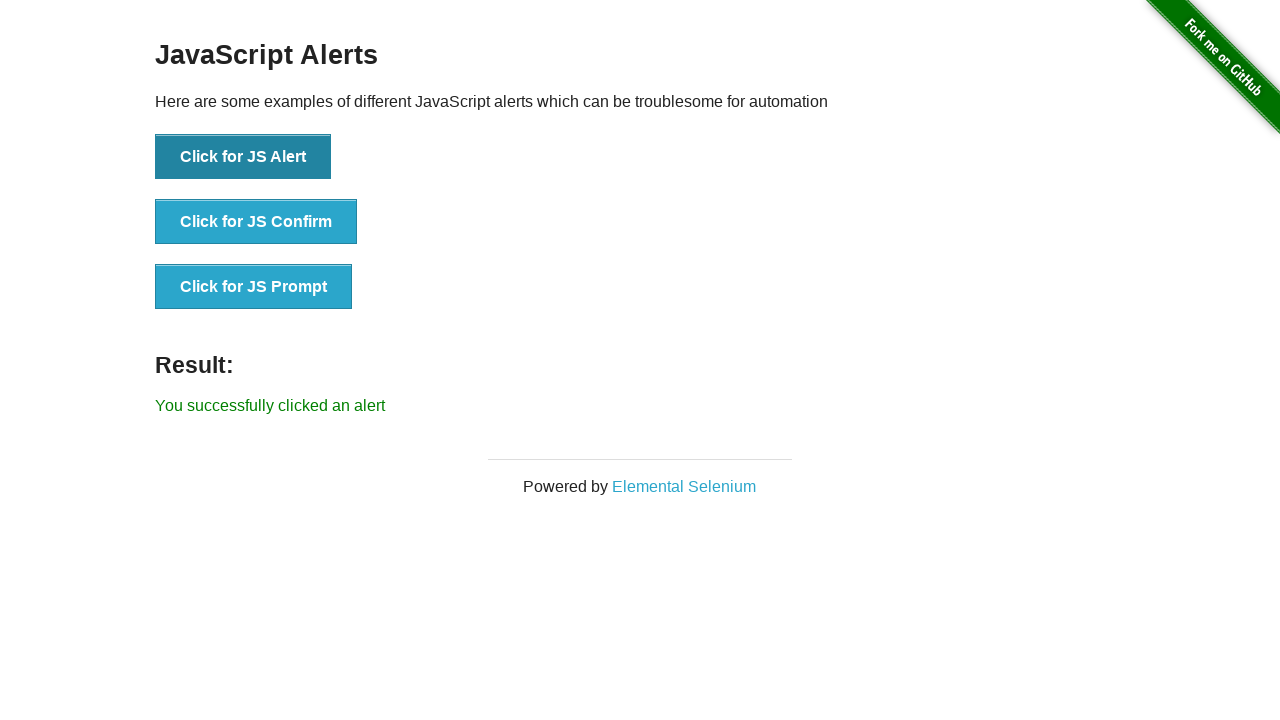